Submits a practice form with all valid inputs including personal information, subjects, hobbies, and address details

Starting URL: https://demoqa.com/automation-practice-form

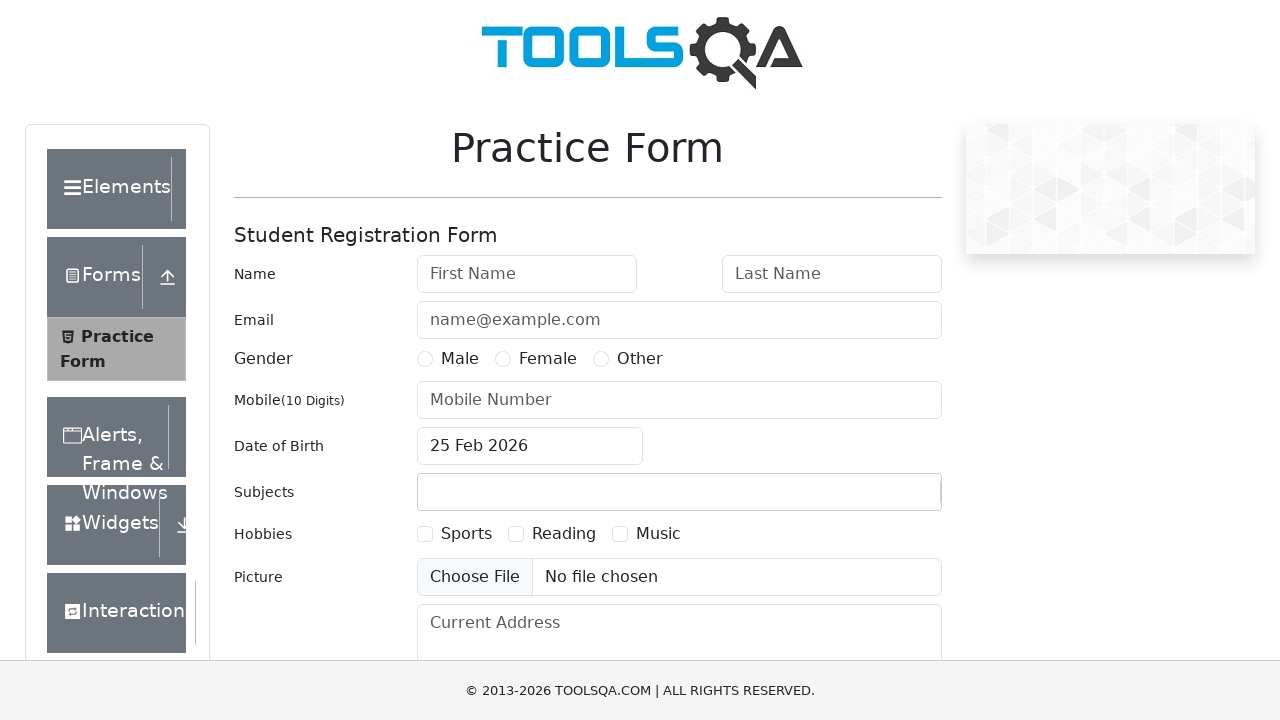

Filled first name field with 'John' on #firstName
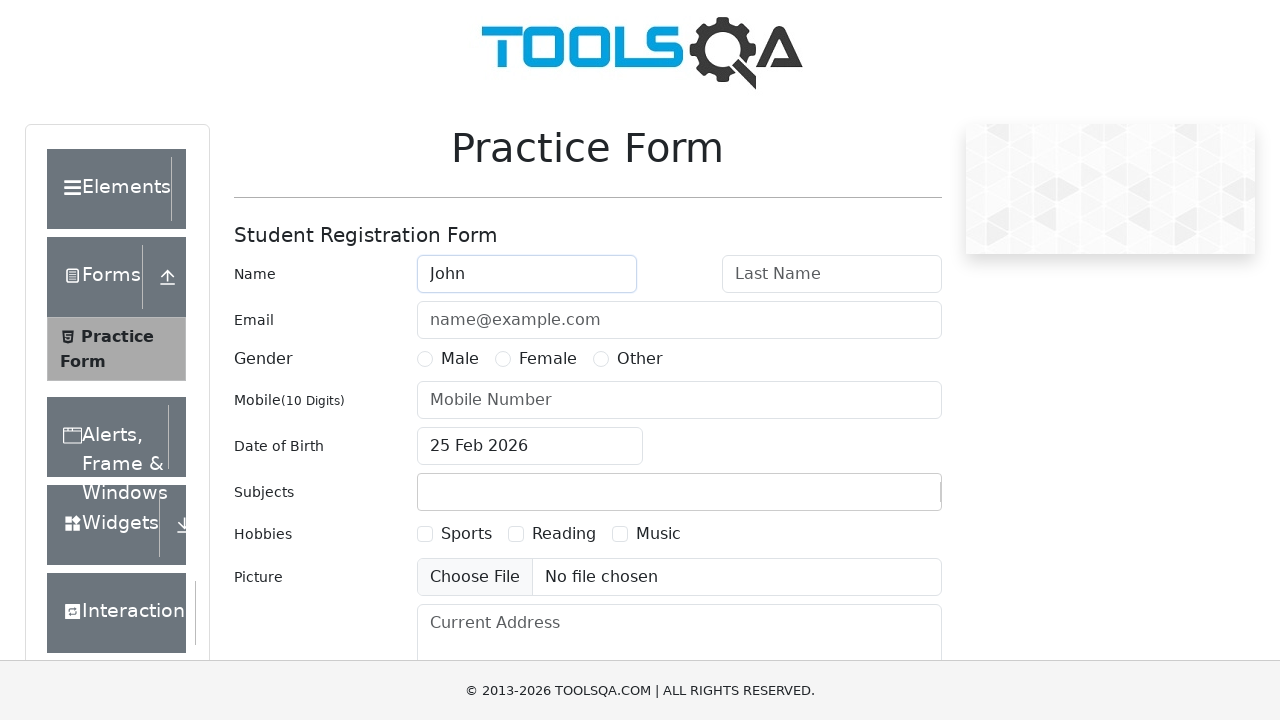

Filled last name field with 'Doe' on #lastName
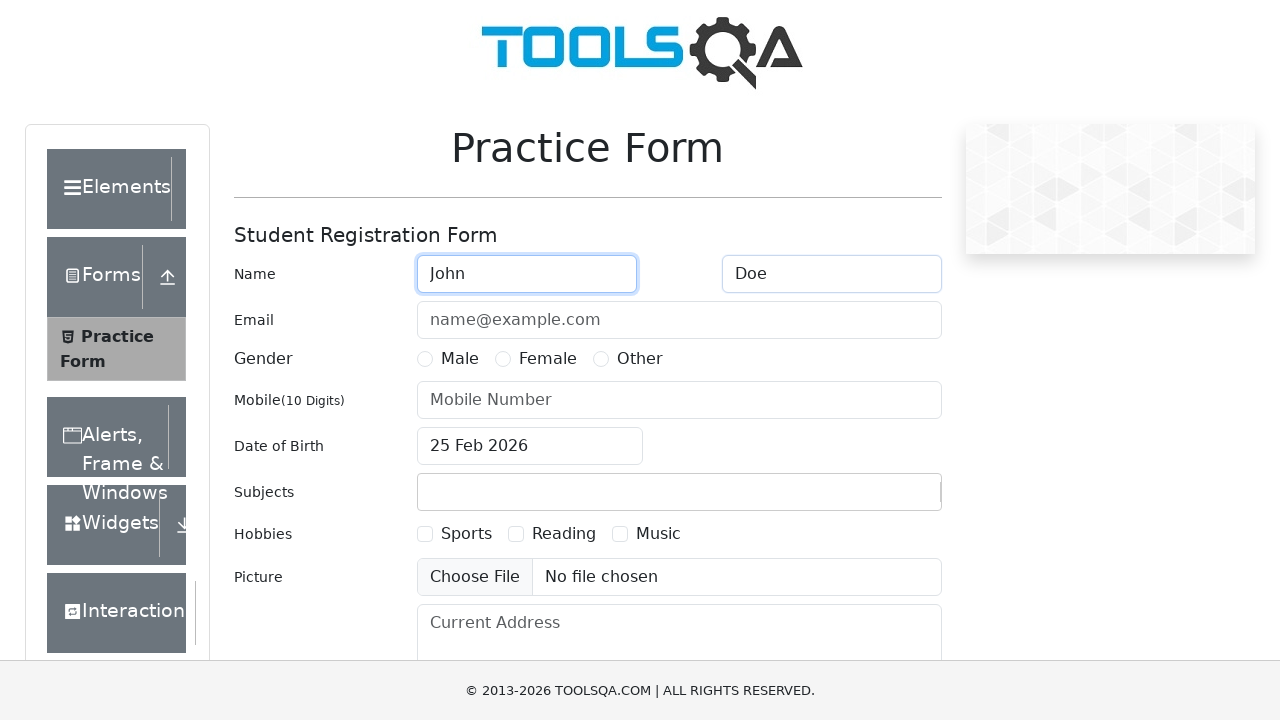

Filled email field with 'john.doe@example.com' on #userEmail
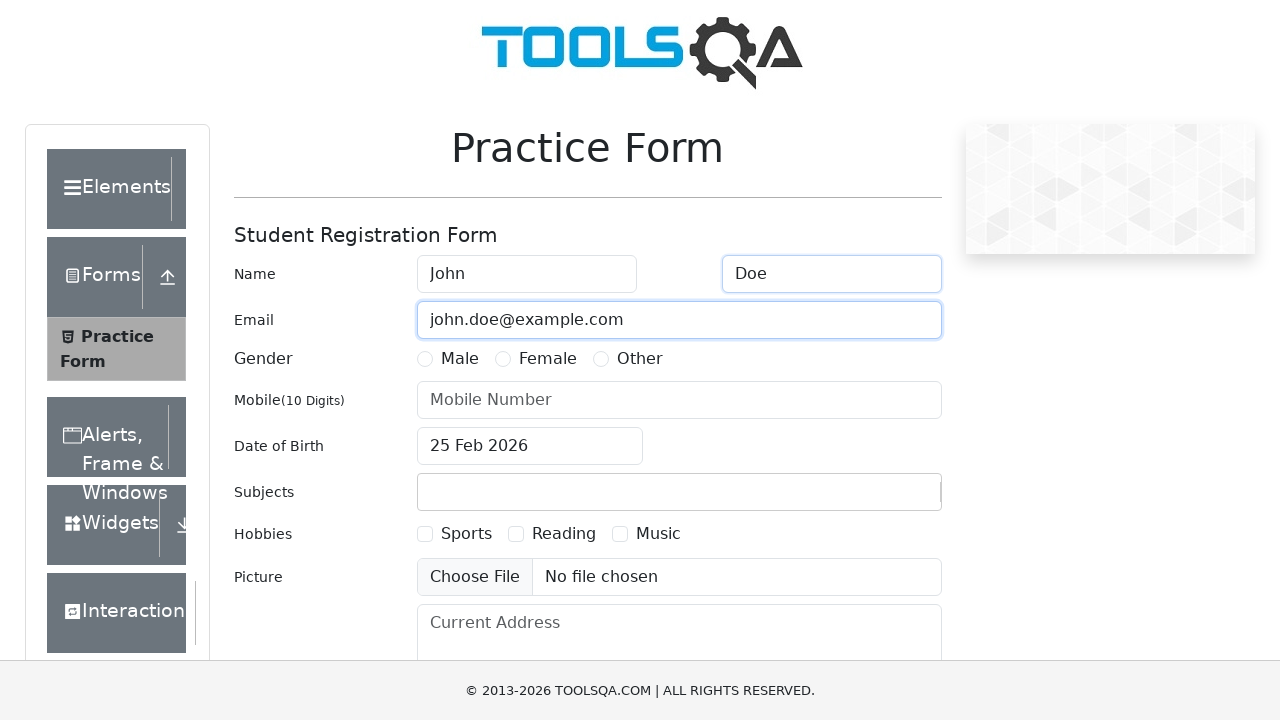

Selected 'Male' gender option at (460, 359) on label:has-text("Male")
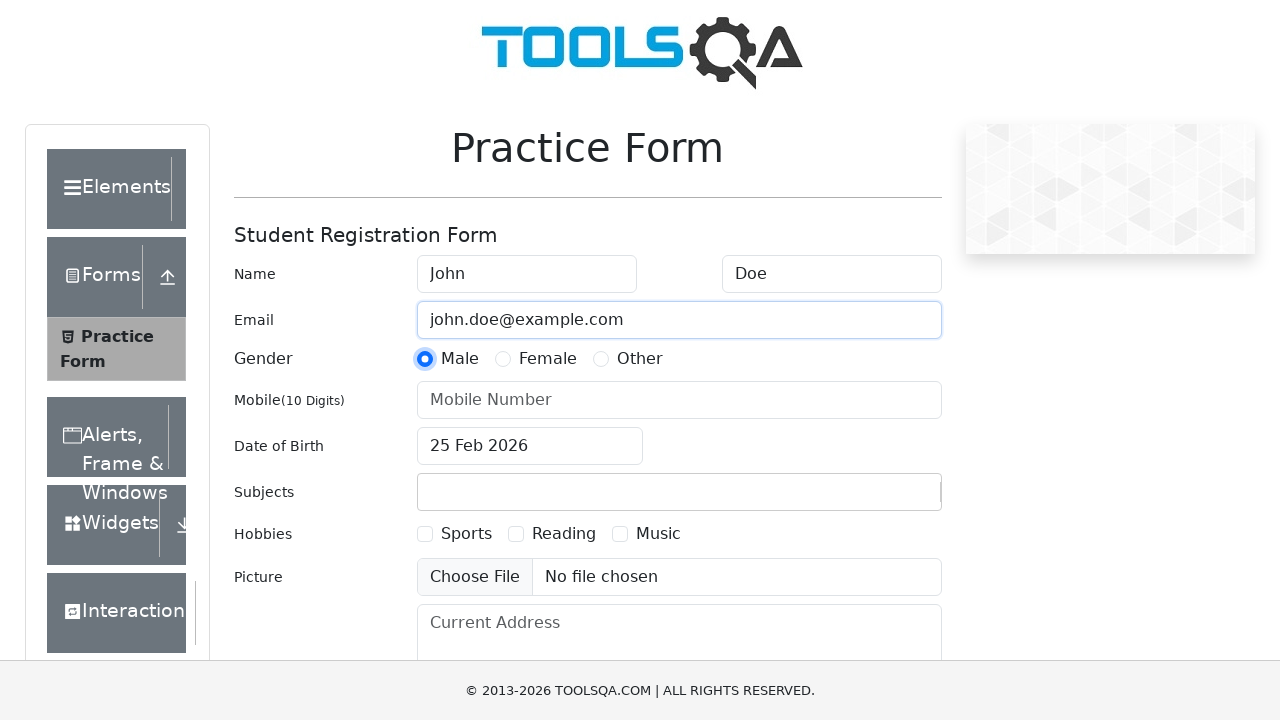

Filled mobile number field with '1234567890' on #userNumber
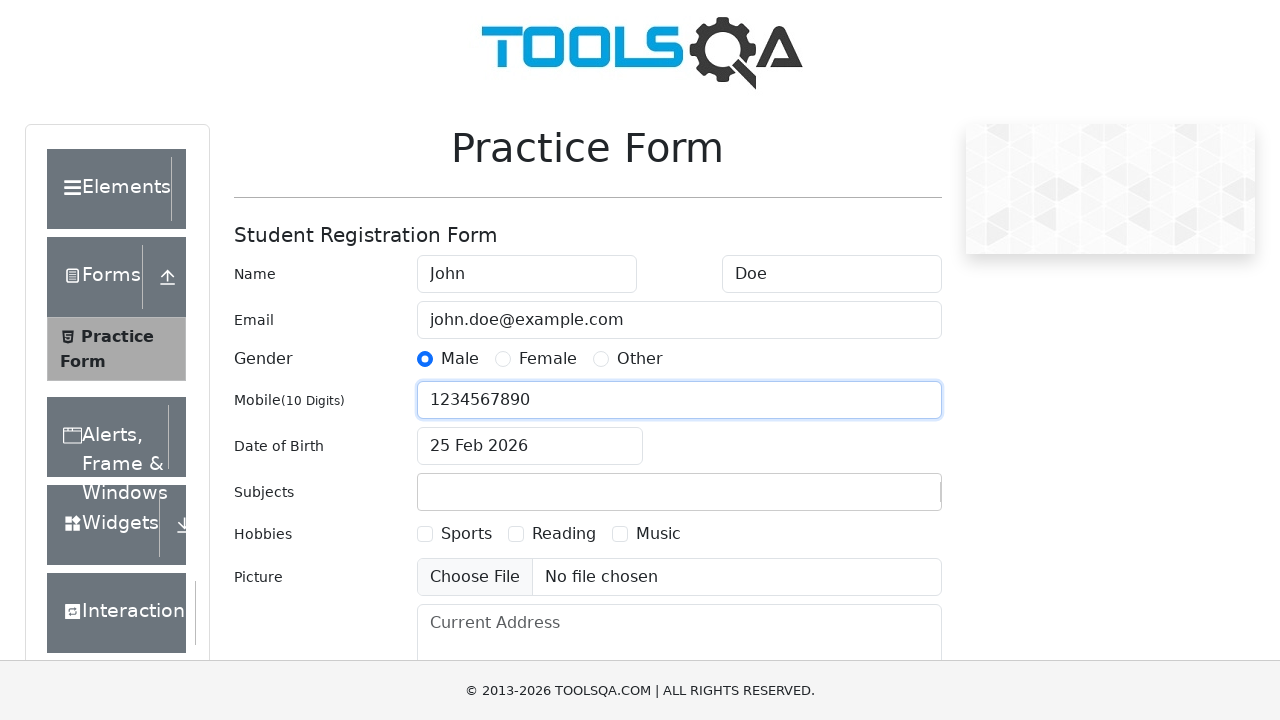

Set date of birth to '15 May 1995'
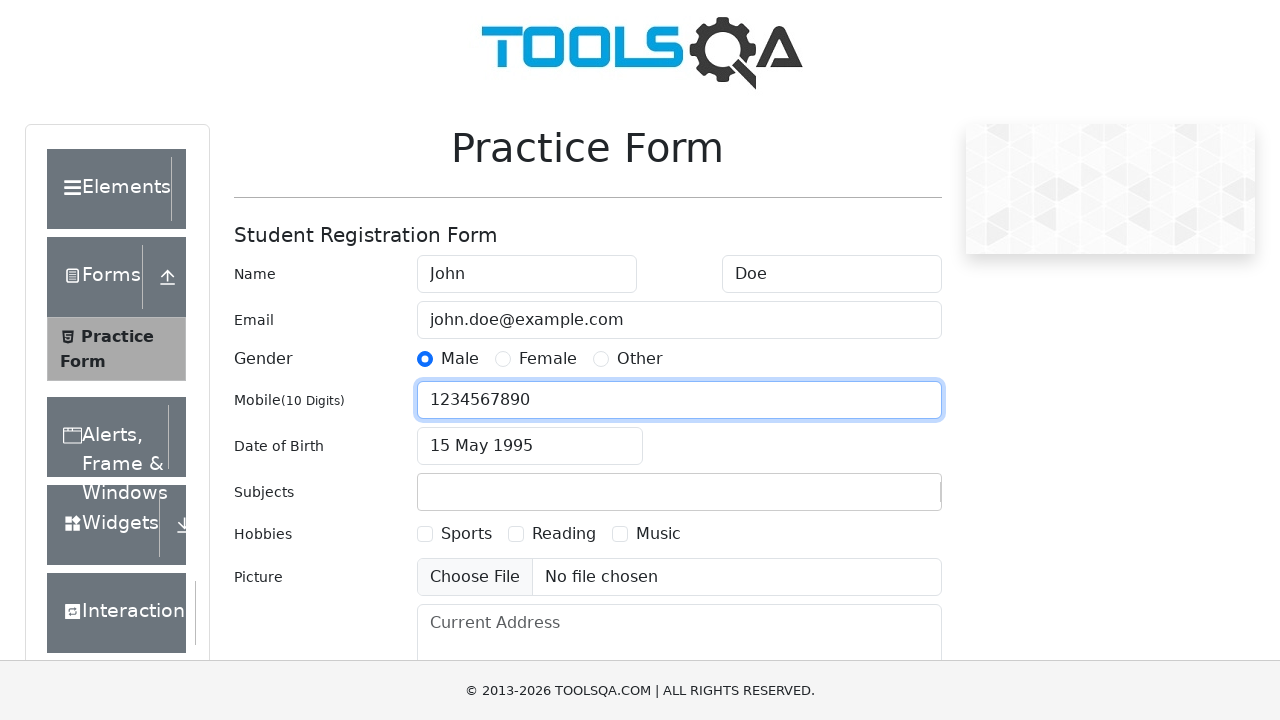

Filled subjects input field with 'Maths' on #subjectsInput
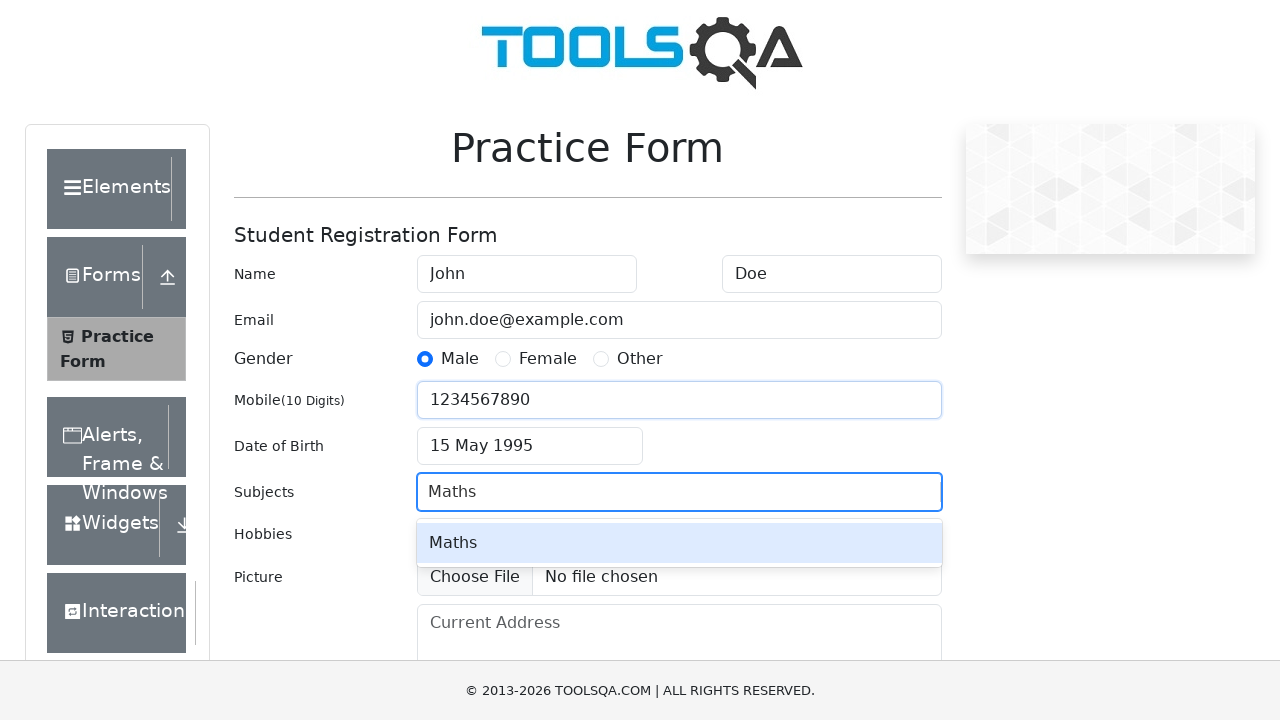

Pressed Enter to confirm subject 'Maths' on #subjectsInput
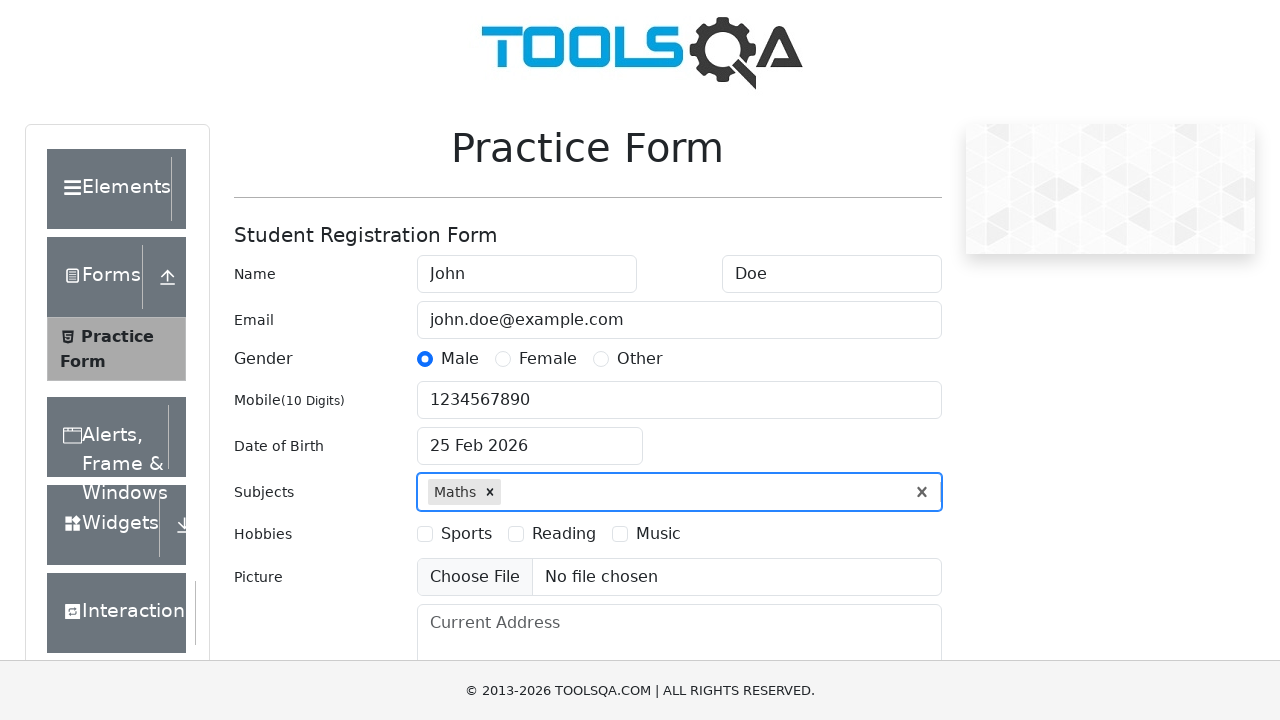

Selected 'Sports' hobby checkbox at (466, 534) on label:has-text("Sports")
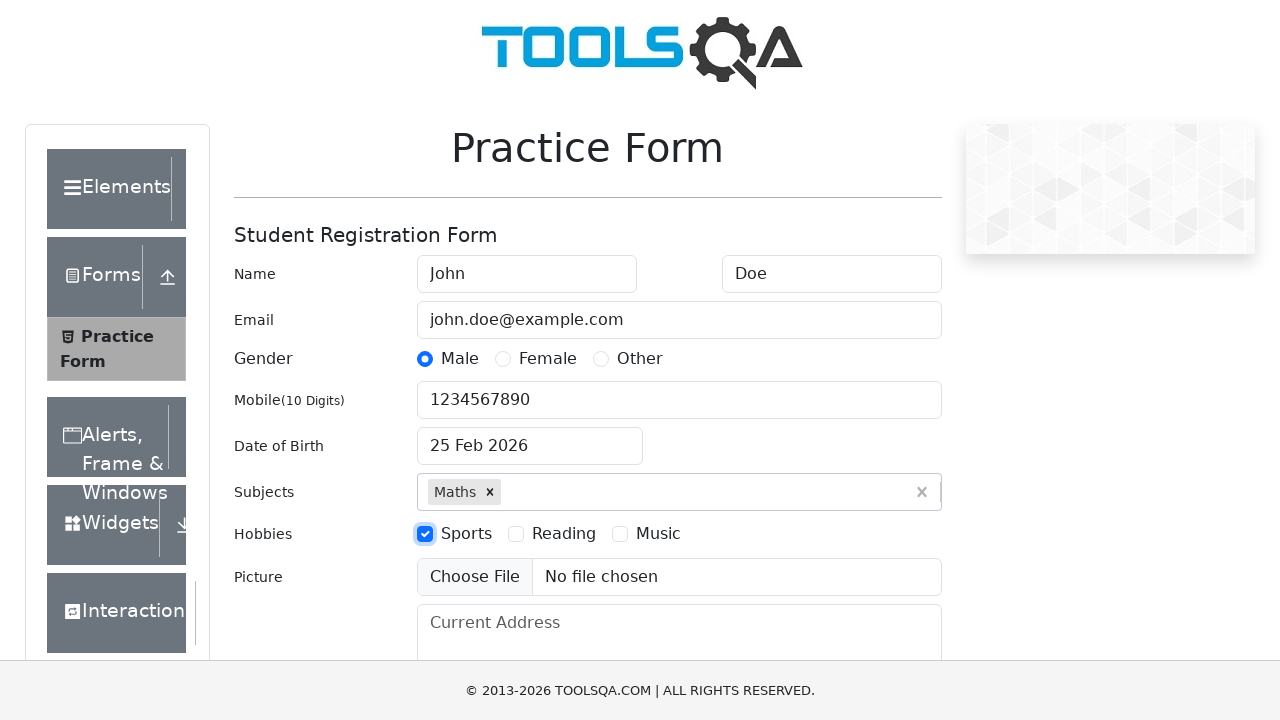

Filled current address field with '123 Main St, Anytown, USA' on #currentAddress
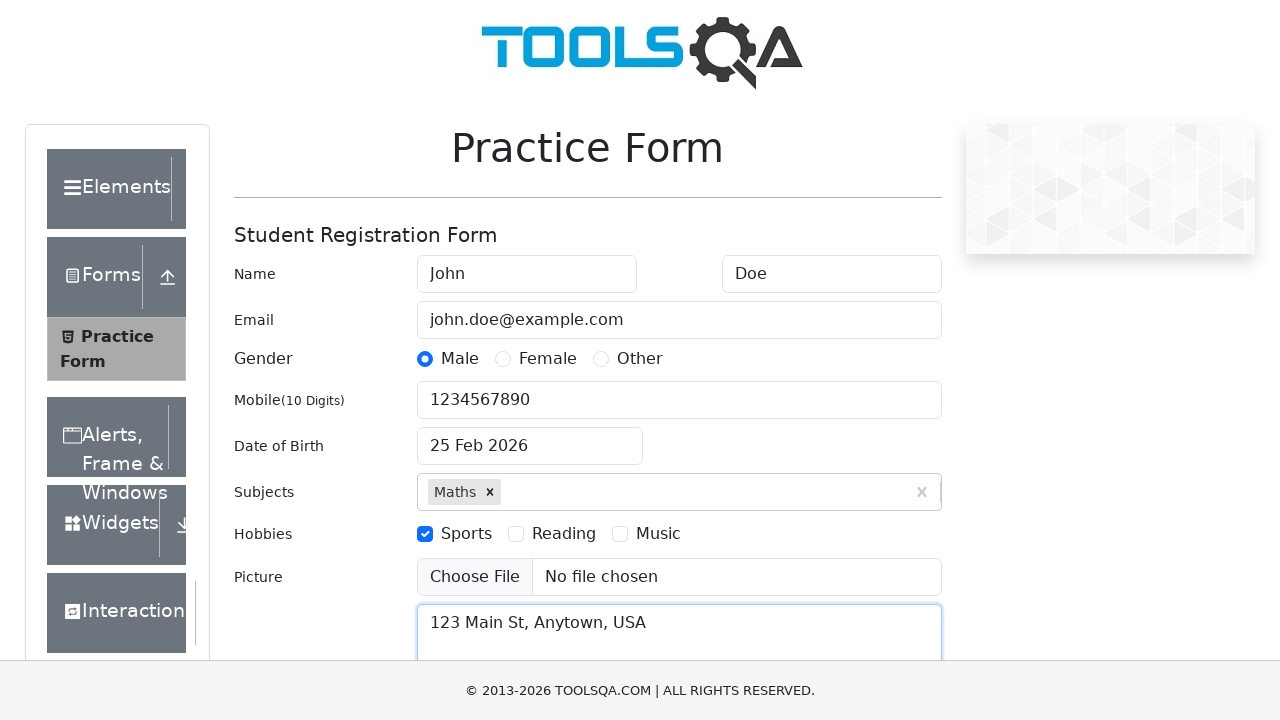

Filled state input field with 'NCR' on #react-select-3-input
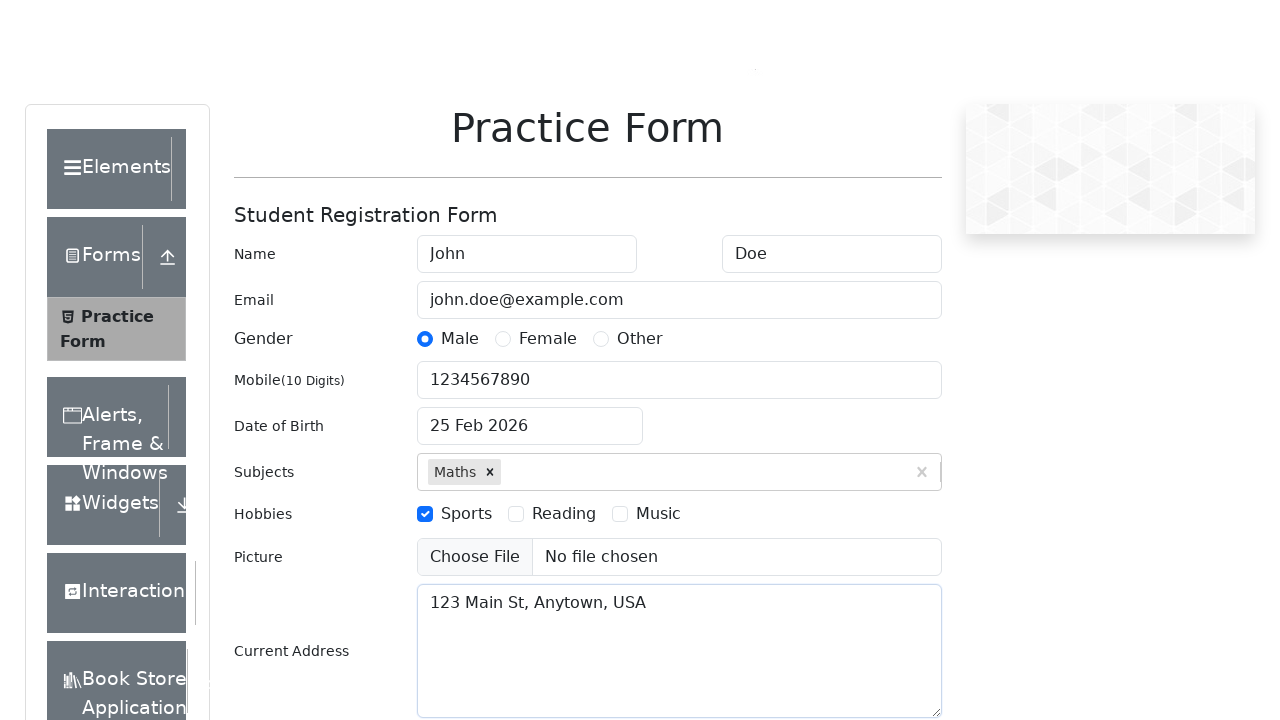

Pressed Enter to confirm state selection 'NCR' on #react-select-3-input
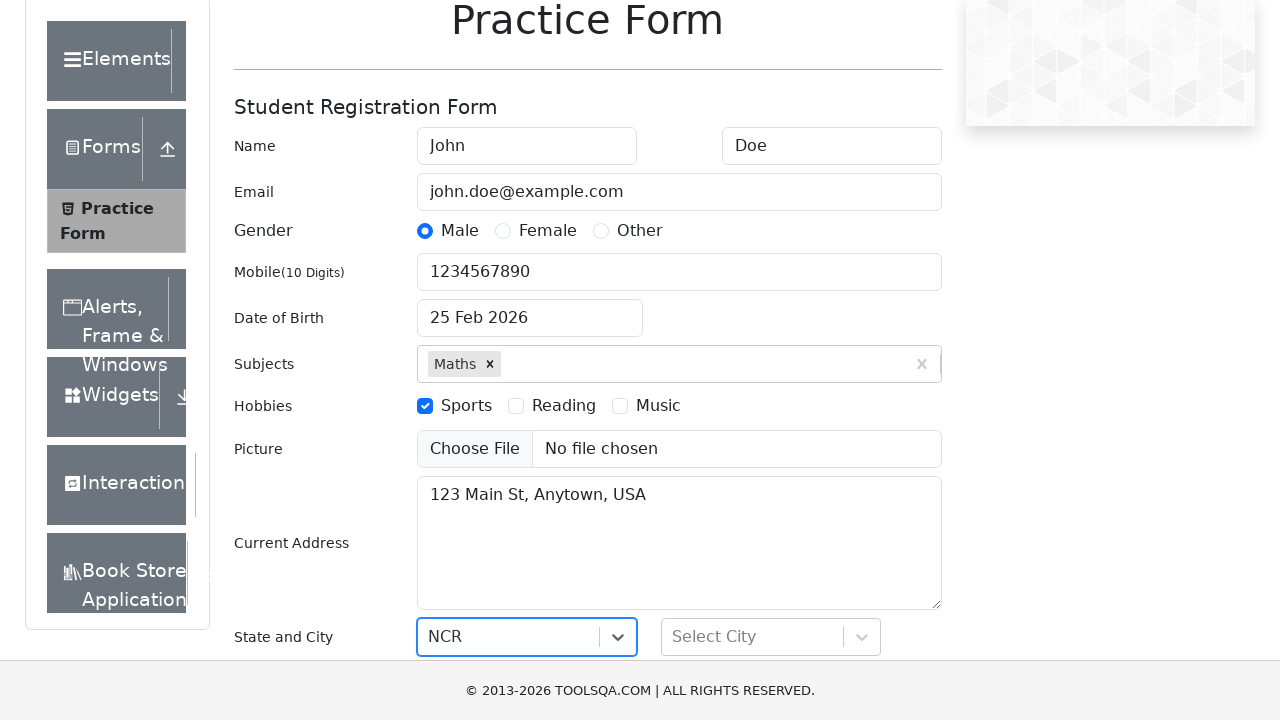

Filled city input field with 'Delhi' on #react-select-4-input
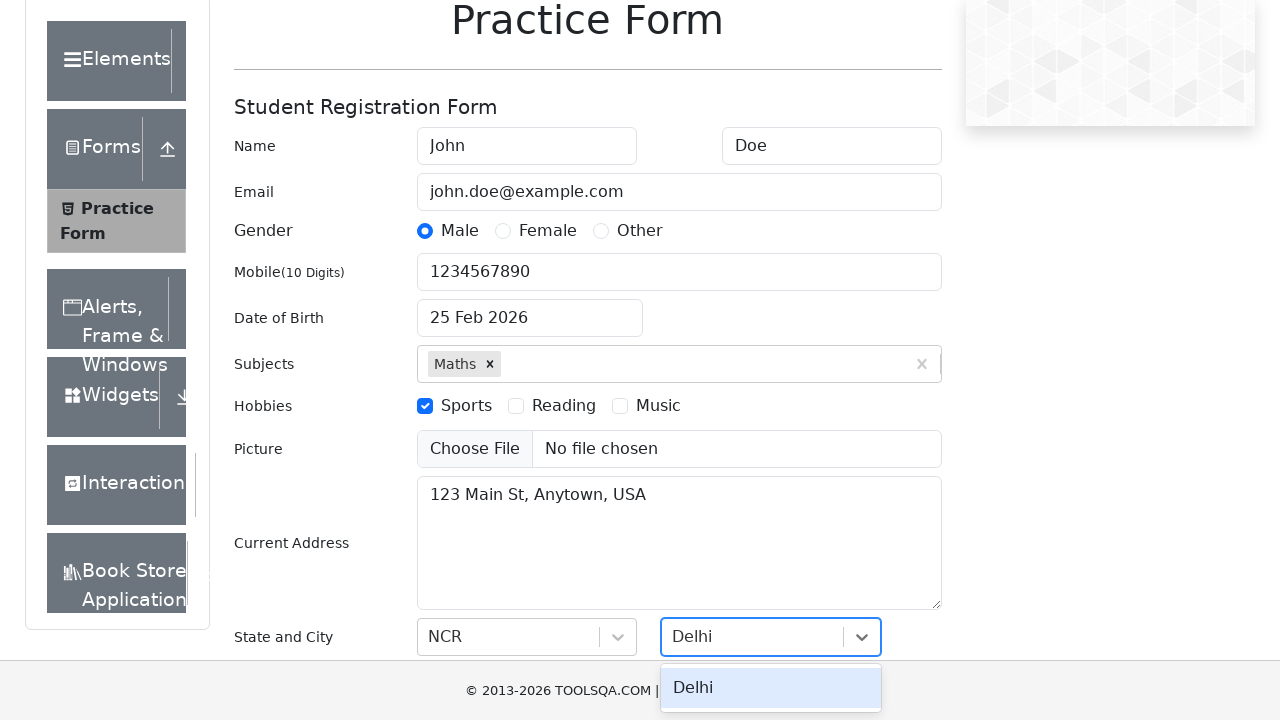

Pressed Enter to confirm city selection 'Delhi' on #react-select-4-input
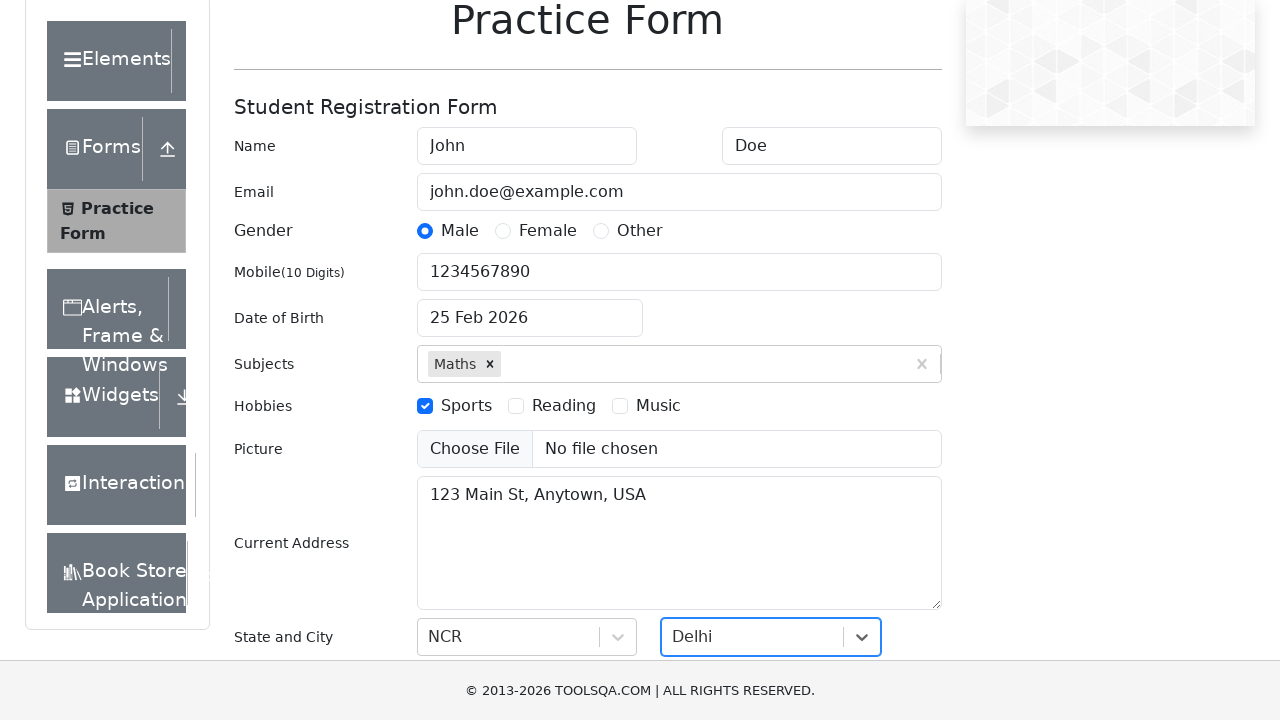

Clicked submit button to submit the practice form at (885, 499) on #submit
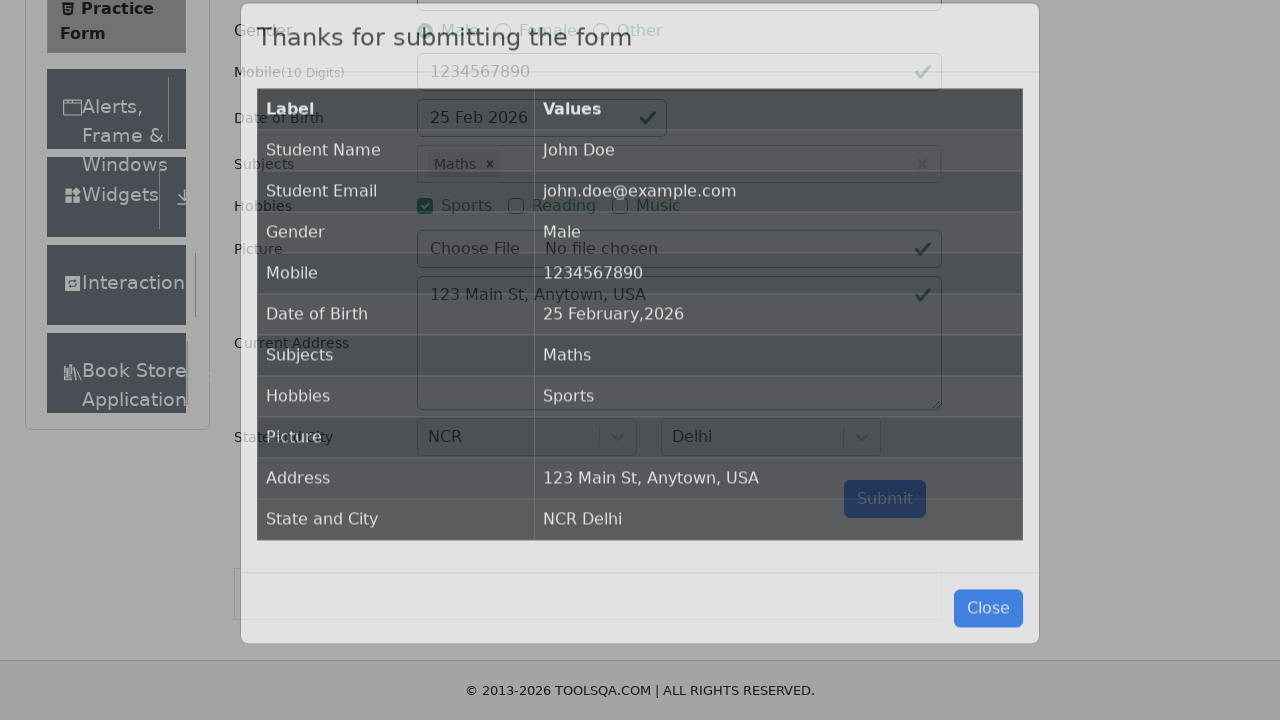

Confirmation modal appeared with submitted form data
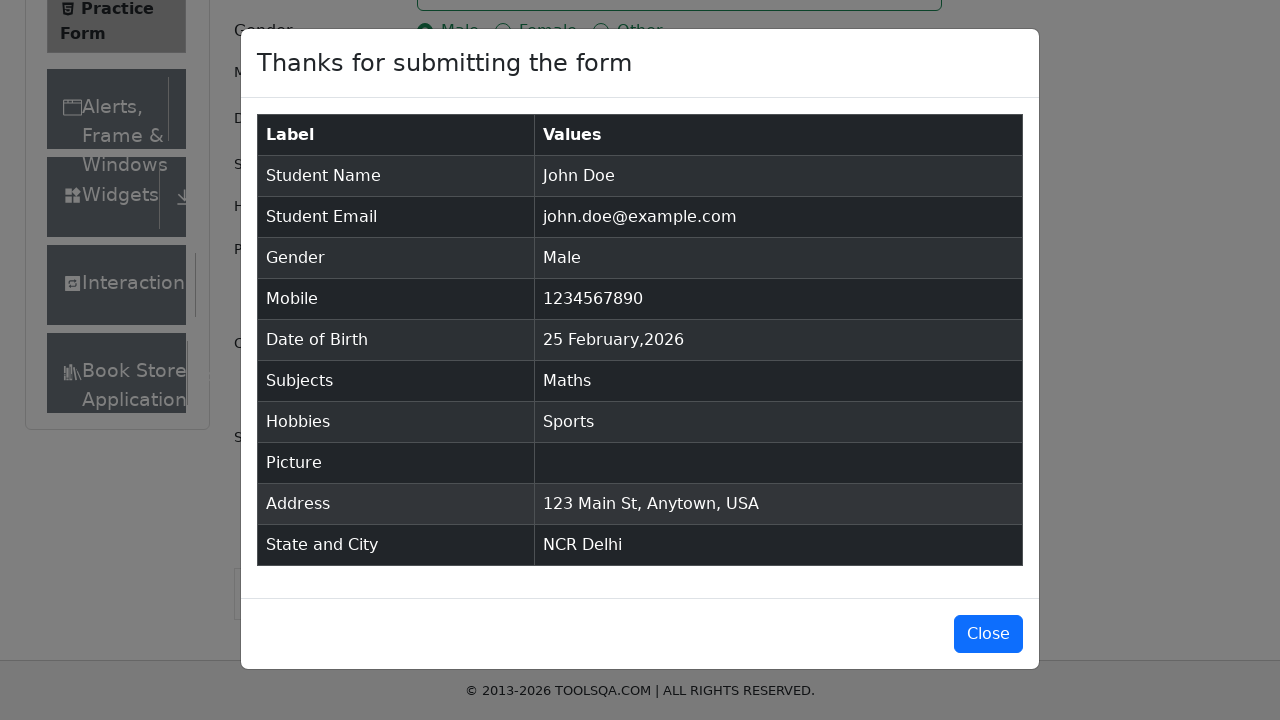

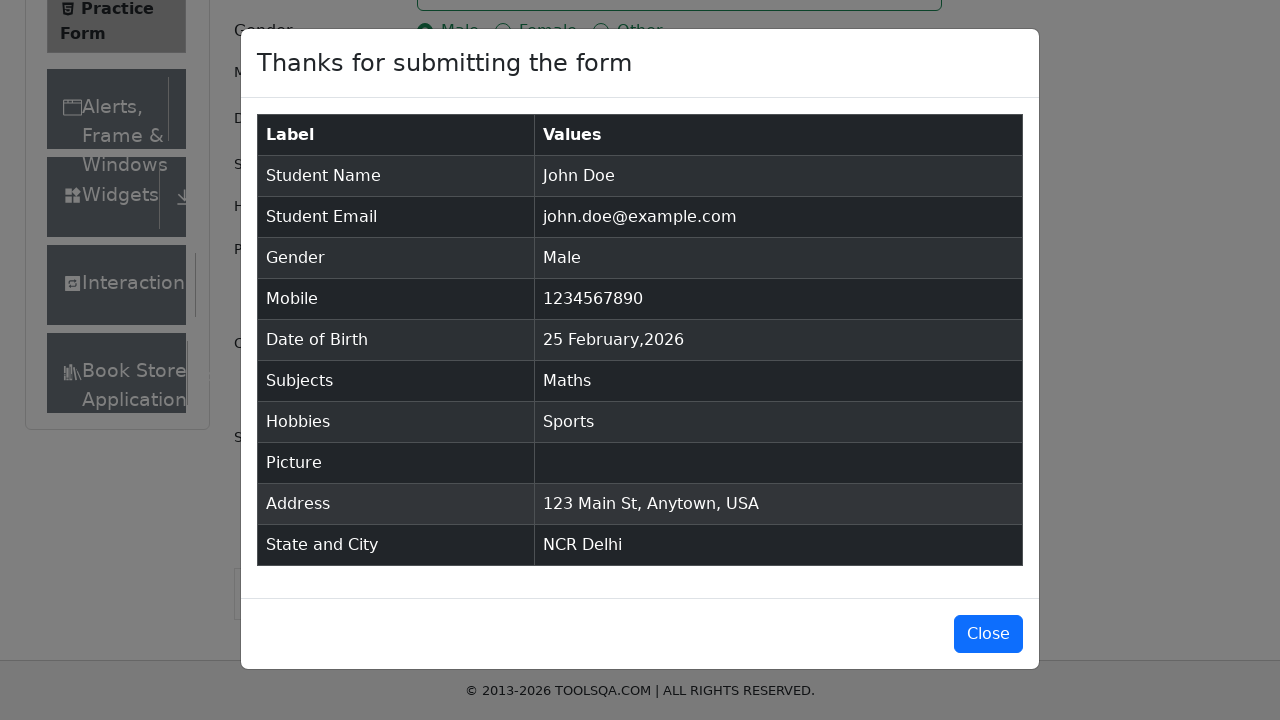